Fills out a form with first name, last name, and email, then submits it and verifies the success message

Starting URL: http://secure-retreat-92358.herokuapp.com

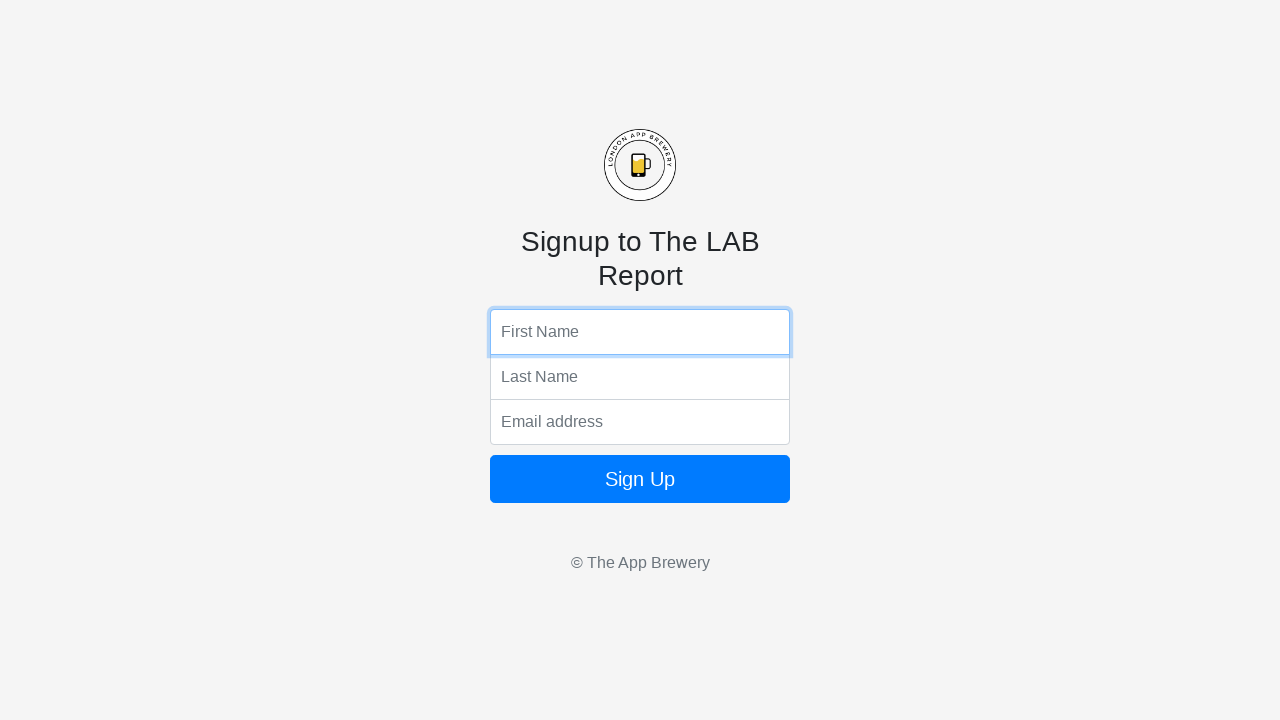

Filled first name field with 'Billy' on input[name='fName']
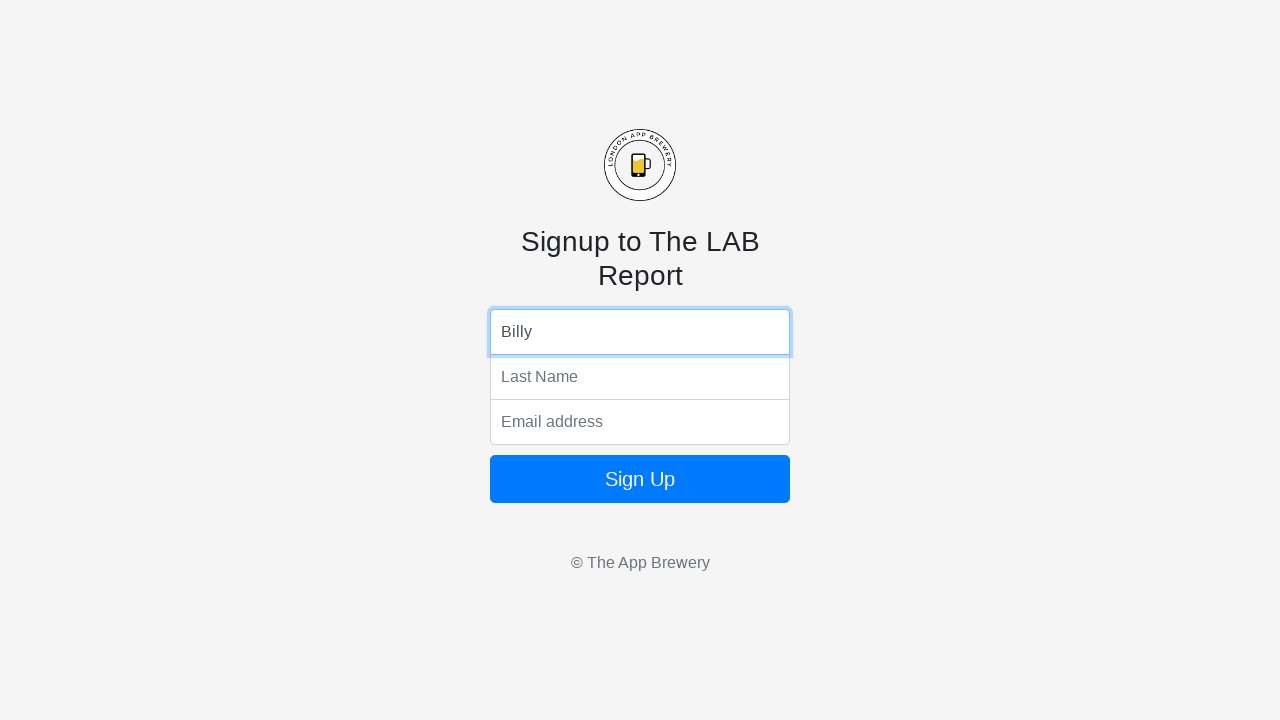

Filled last name field with 'Jean' on input[name='lName']
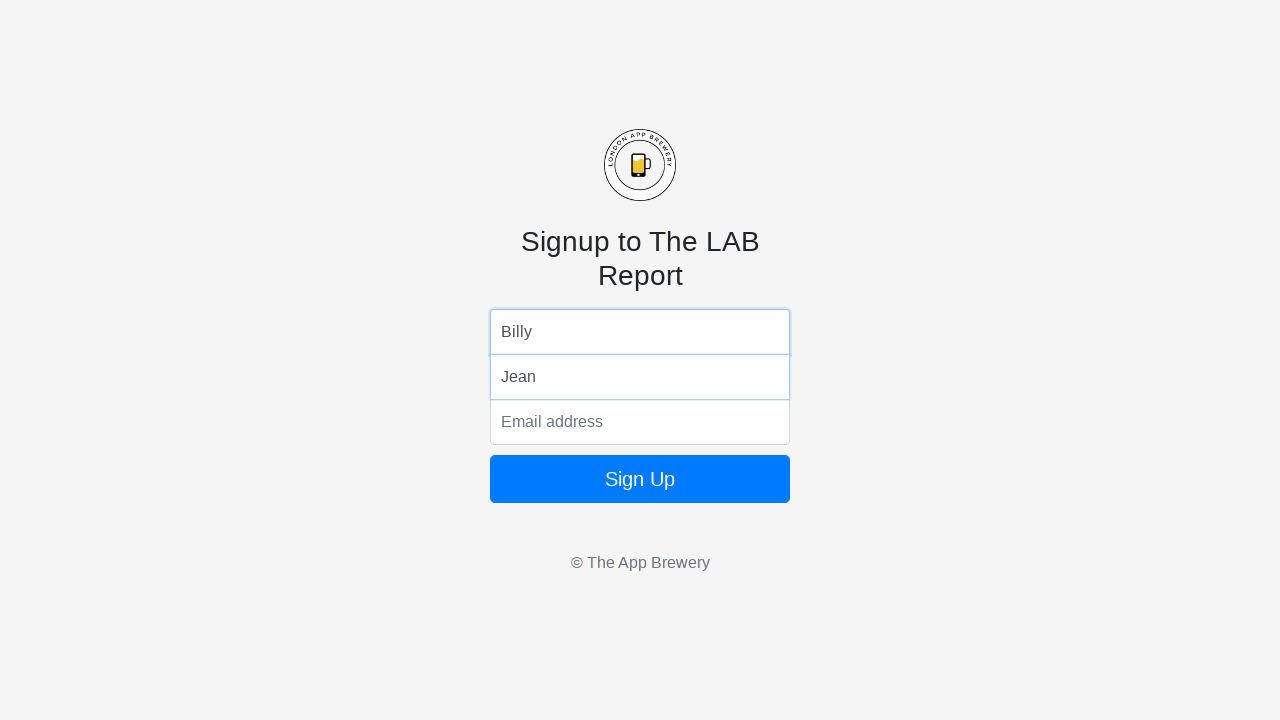

Filled email field with 'billy.jean@notlover.com' on input[name='email']
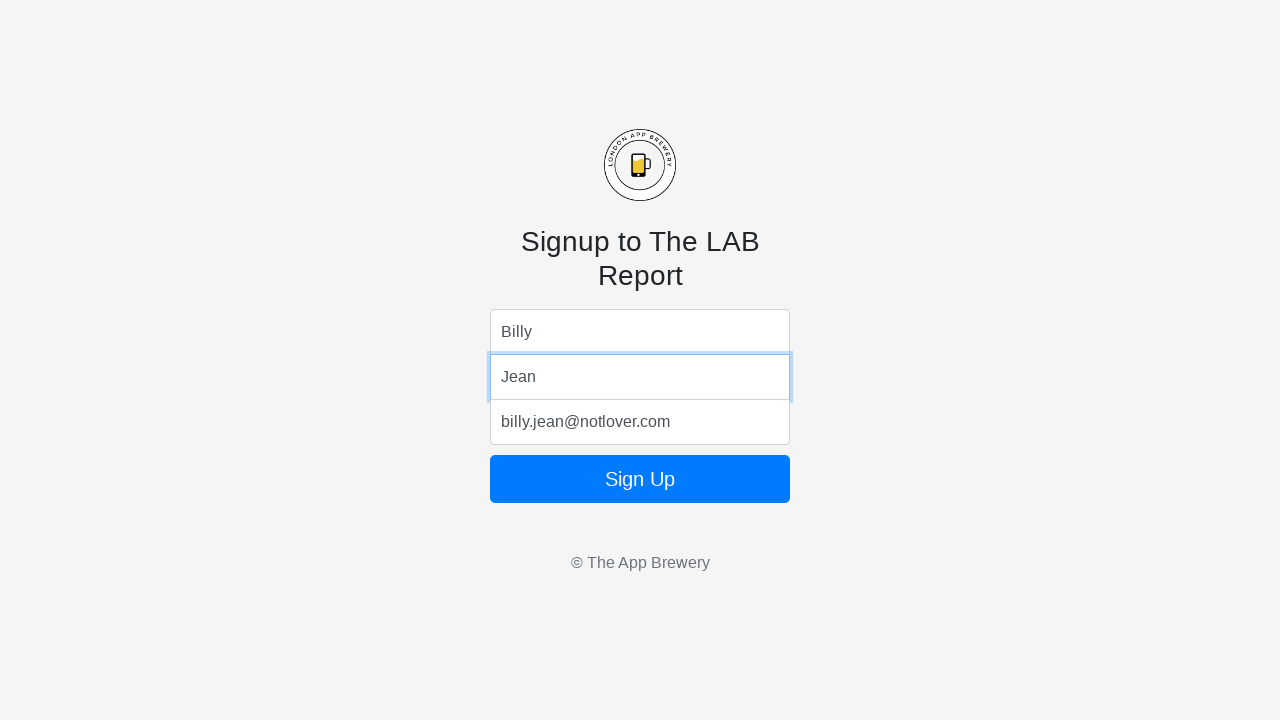

Submitted form by pressing Enter in email field on input[name='email']
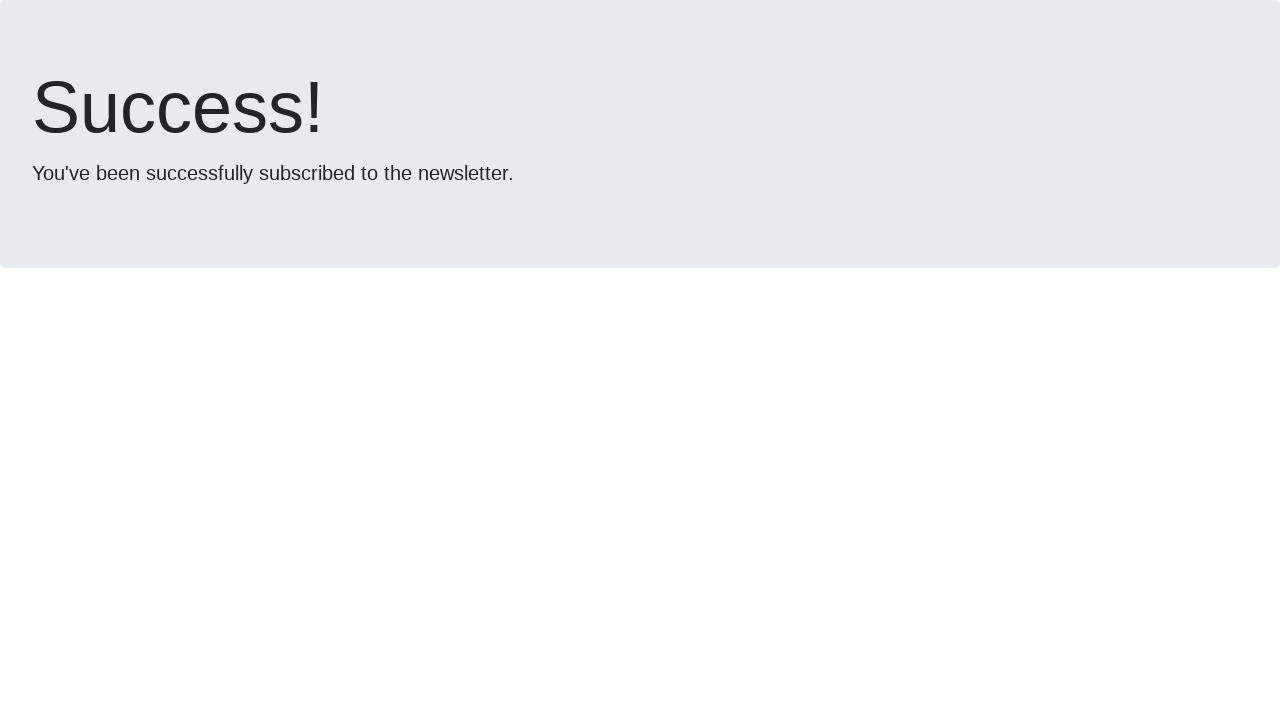

Success message appeared on page
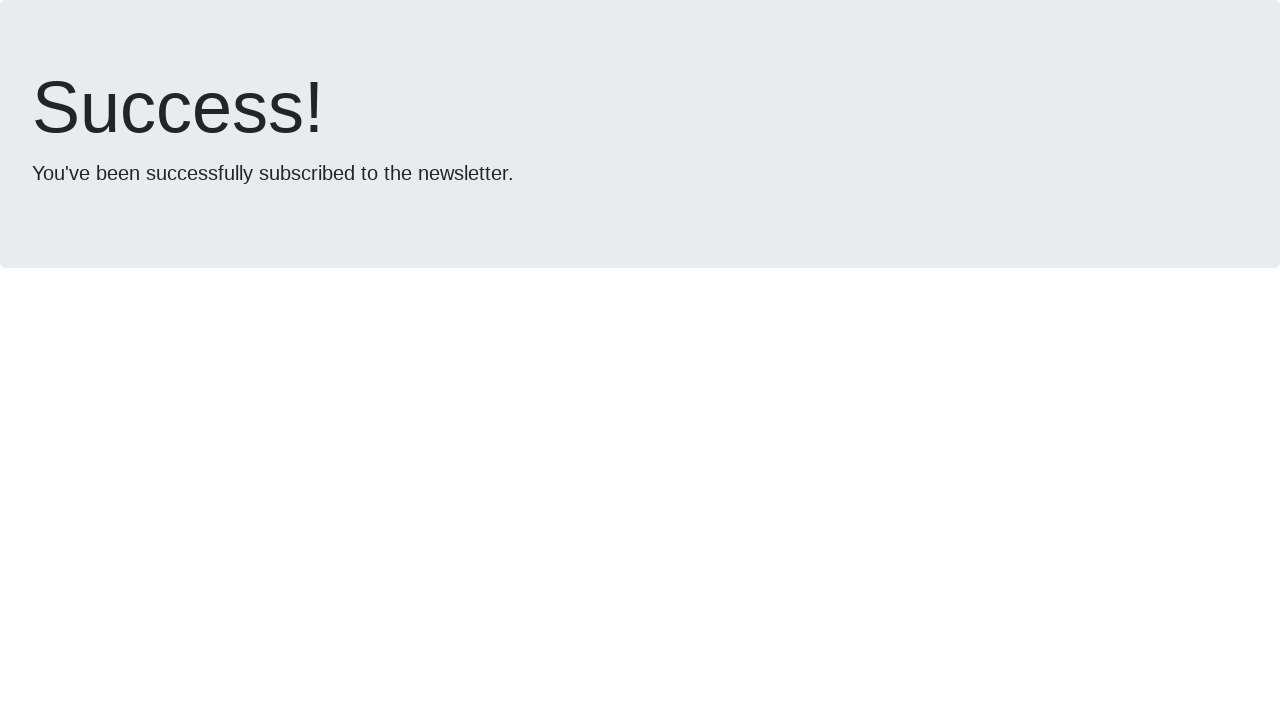

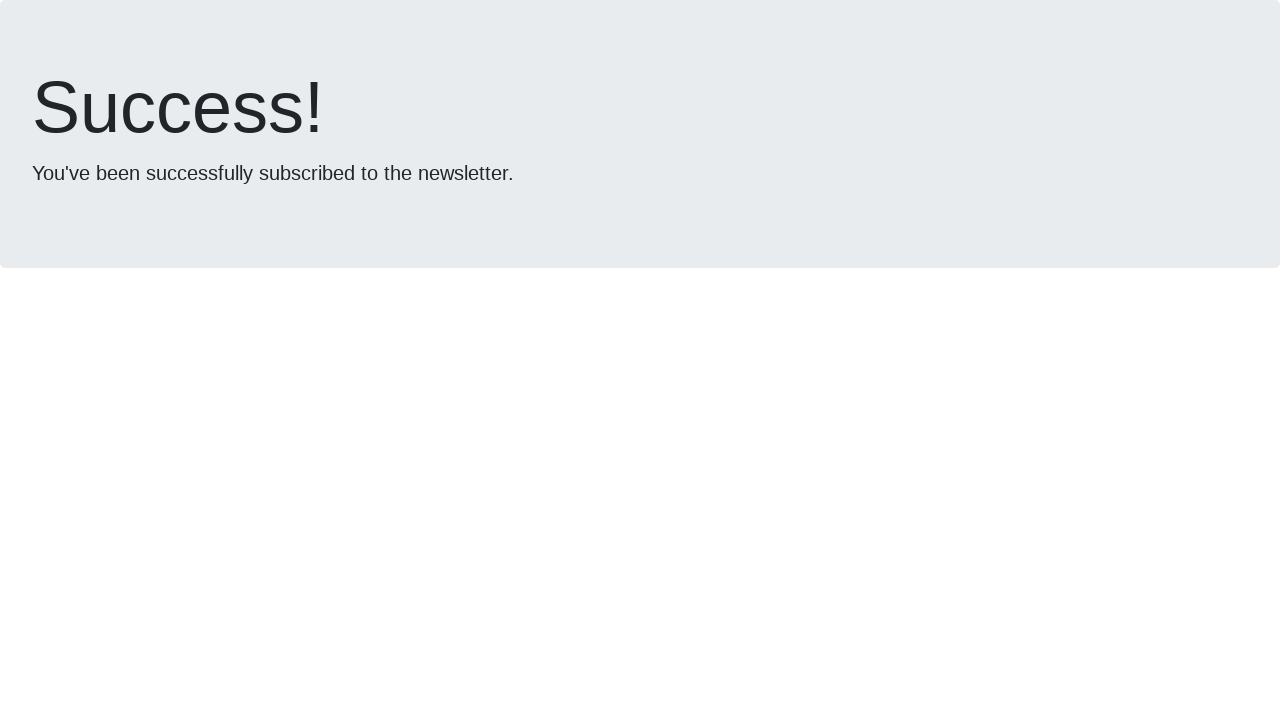